Tests floating menu functionality by navigating to the floating menu page, verifying menu items are displayed, and scrolling to check if the menu remains visible

Starting URL: https://the-internet.herokuapp.com/

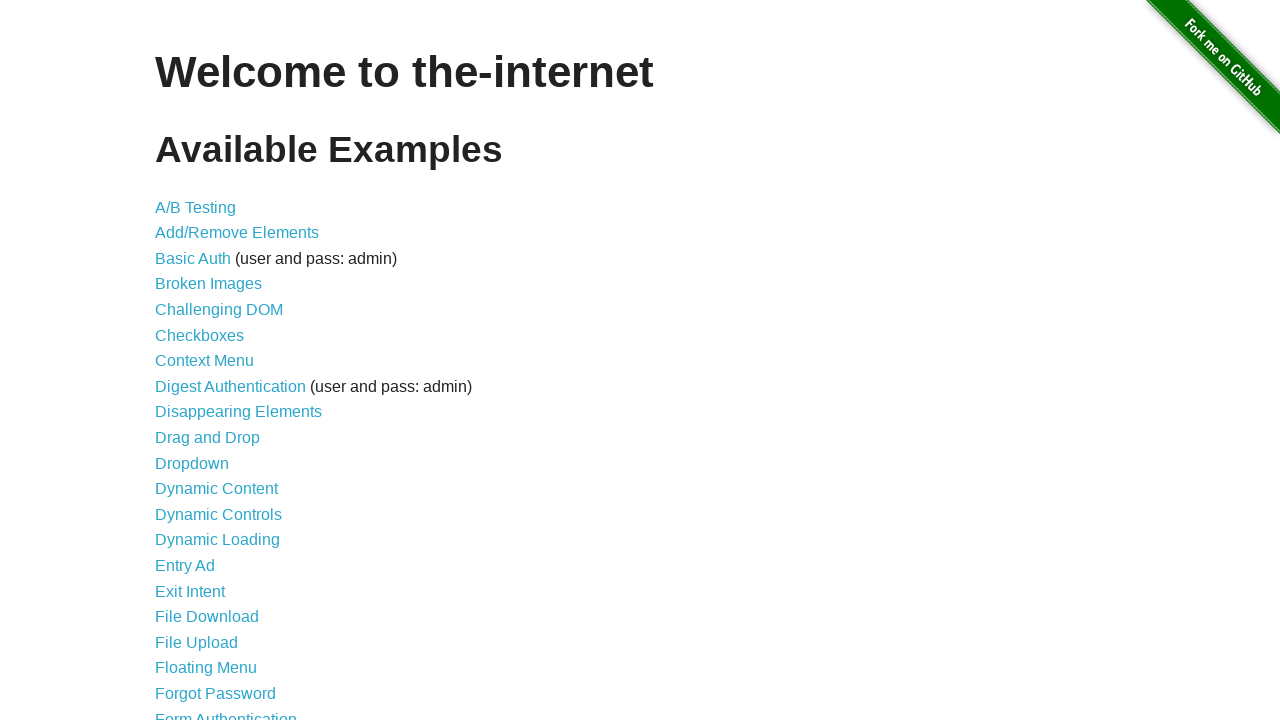

Clicked on Floating Menu link at (206, 668) on #content > ul > li:nth-child(19) > a
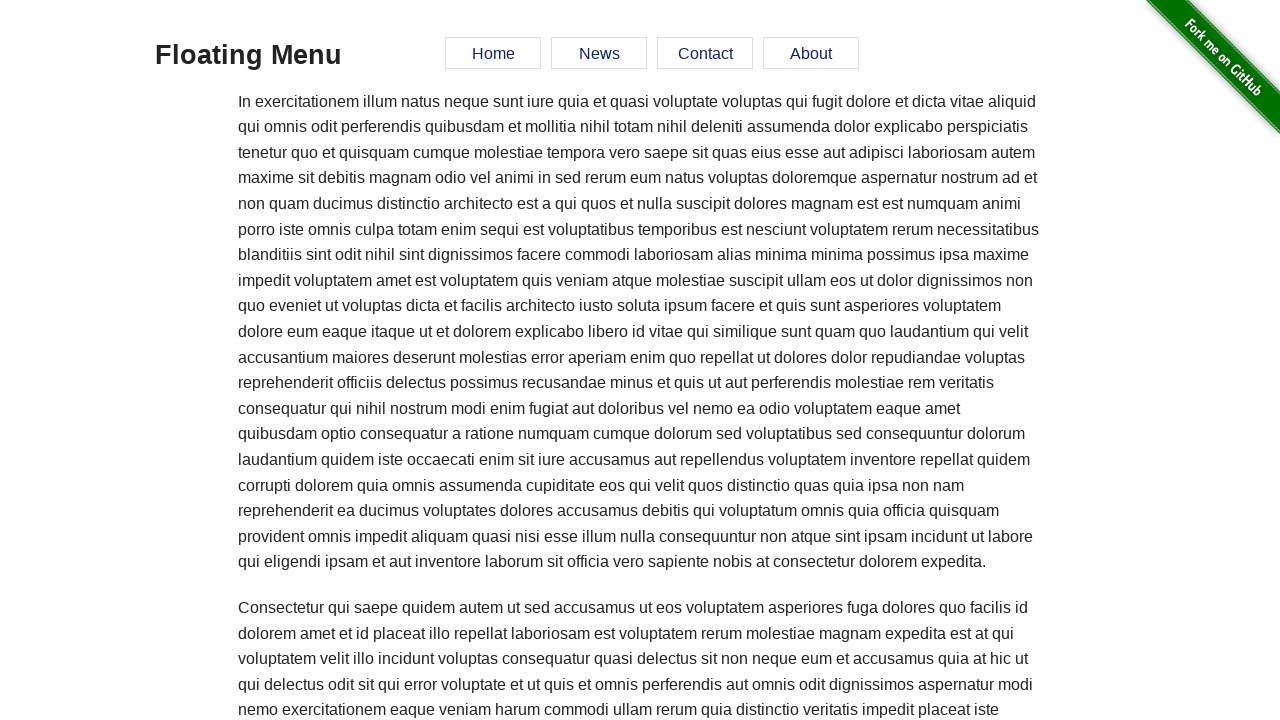

Menu item 1 is visible
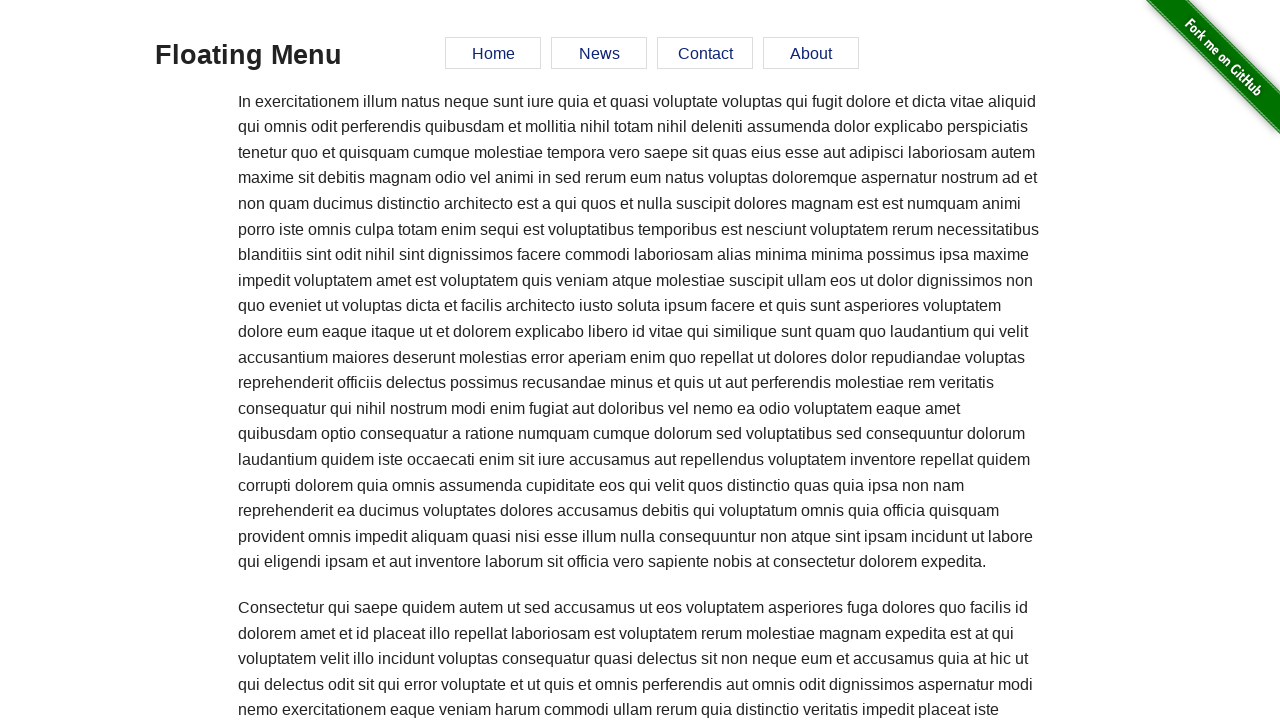

Menu item 2 is visible
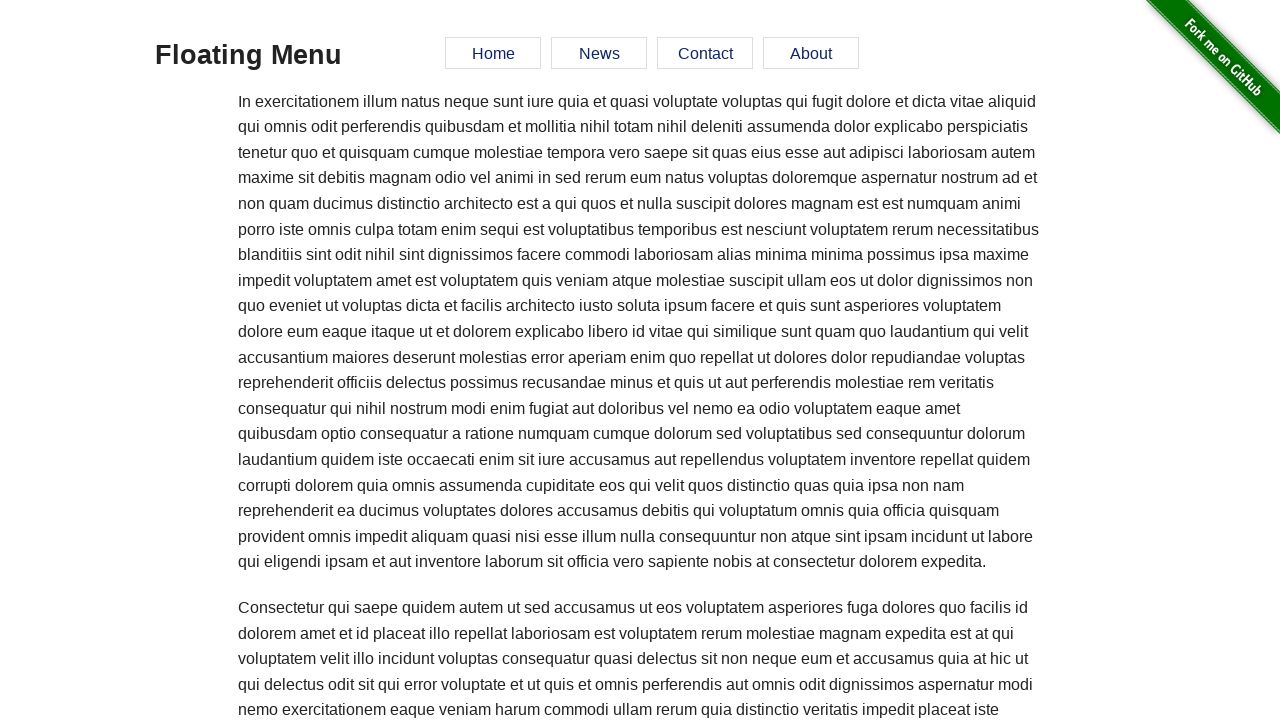

Menu item 3 is visible
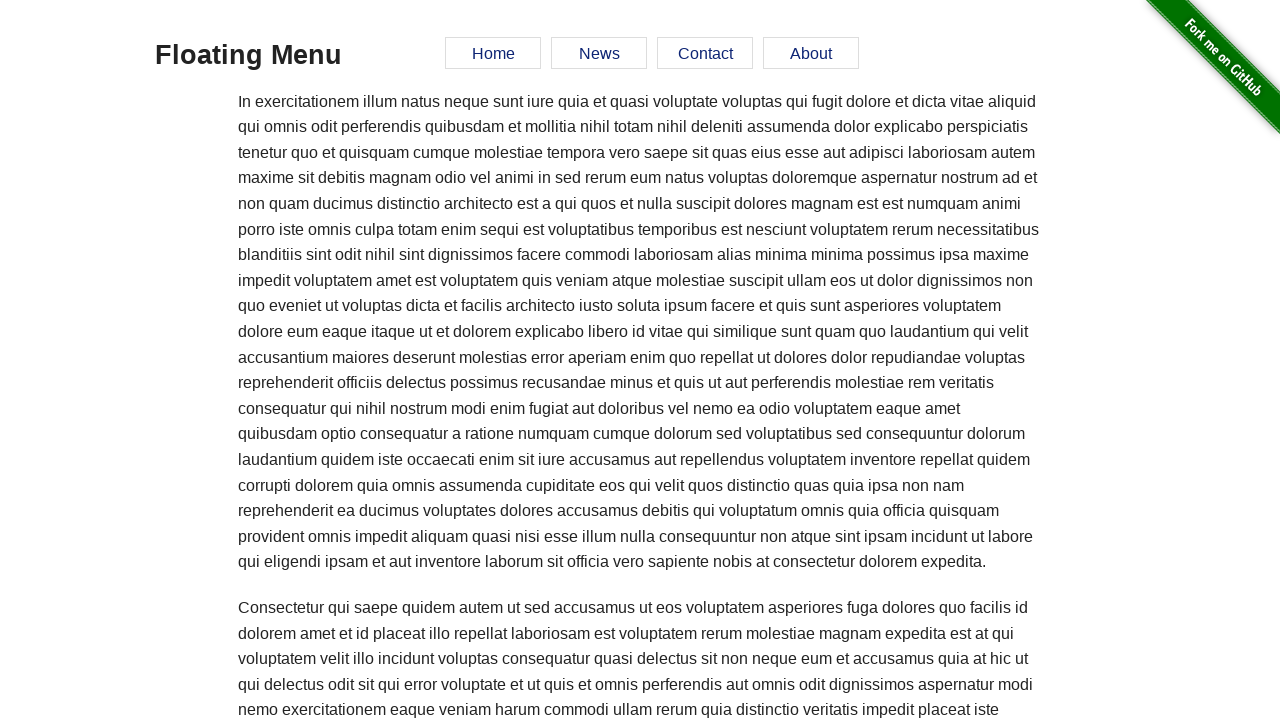

Menu item 4 is visible
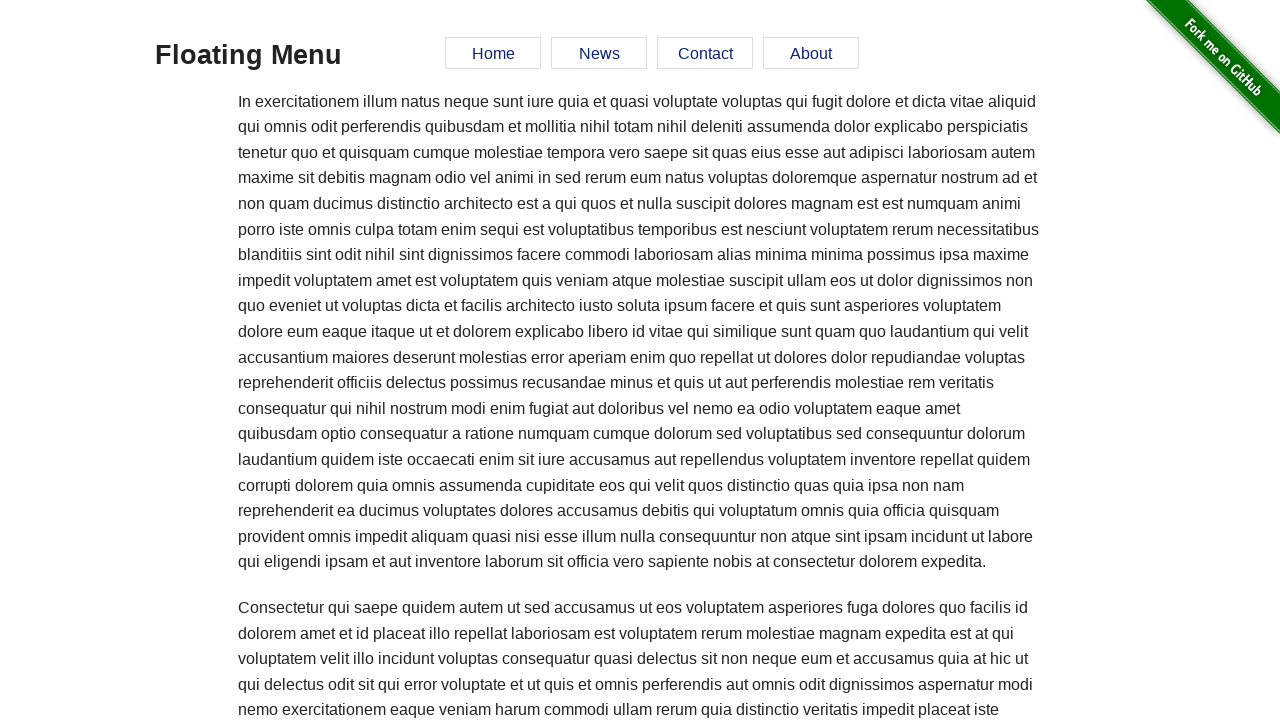

Scrolled down to position 4509 to test floating menu behavior
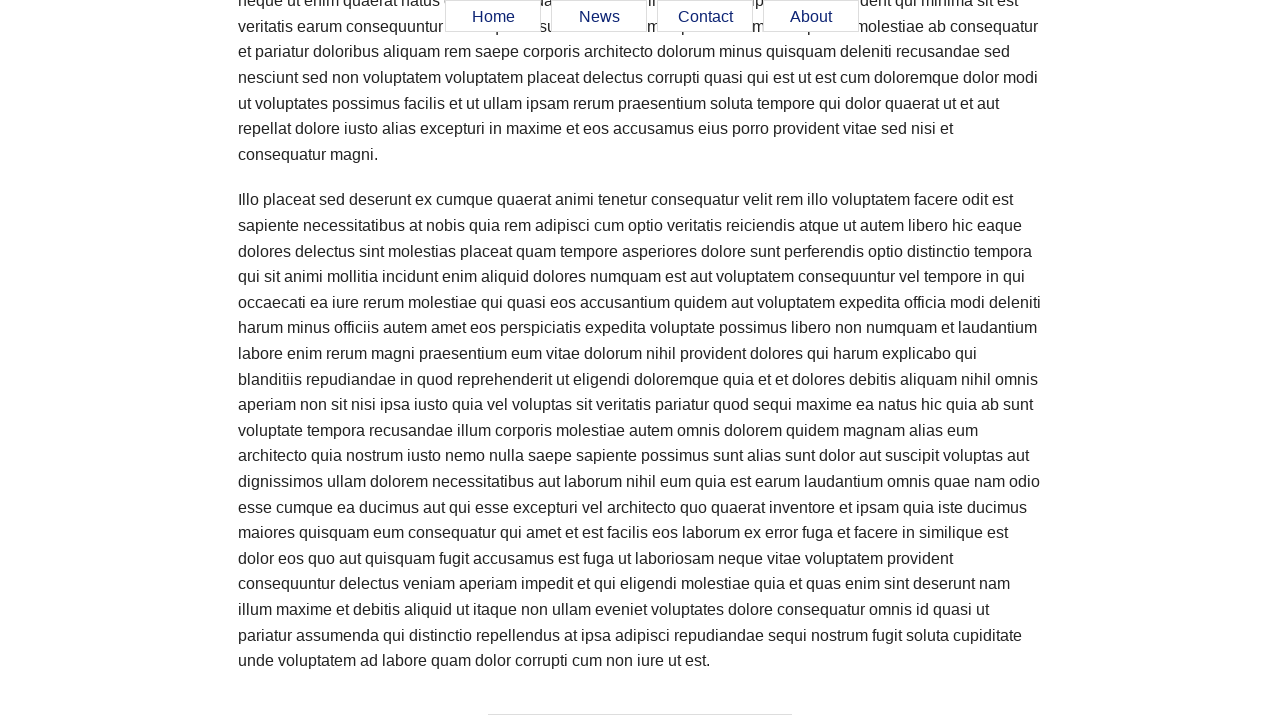

Navigated back to previous page
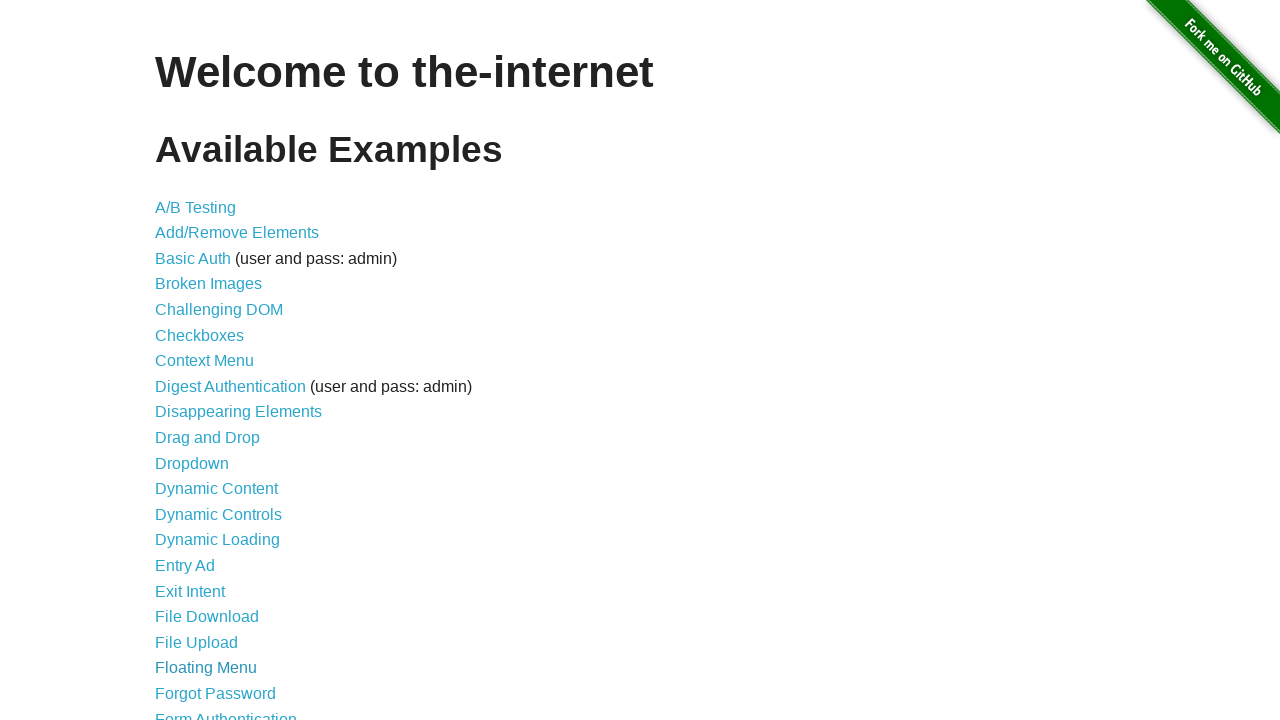

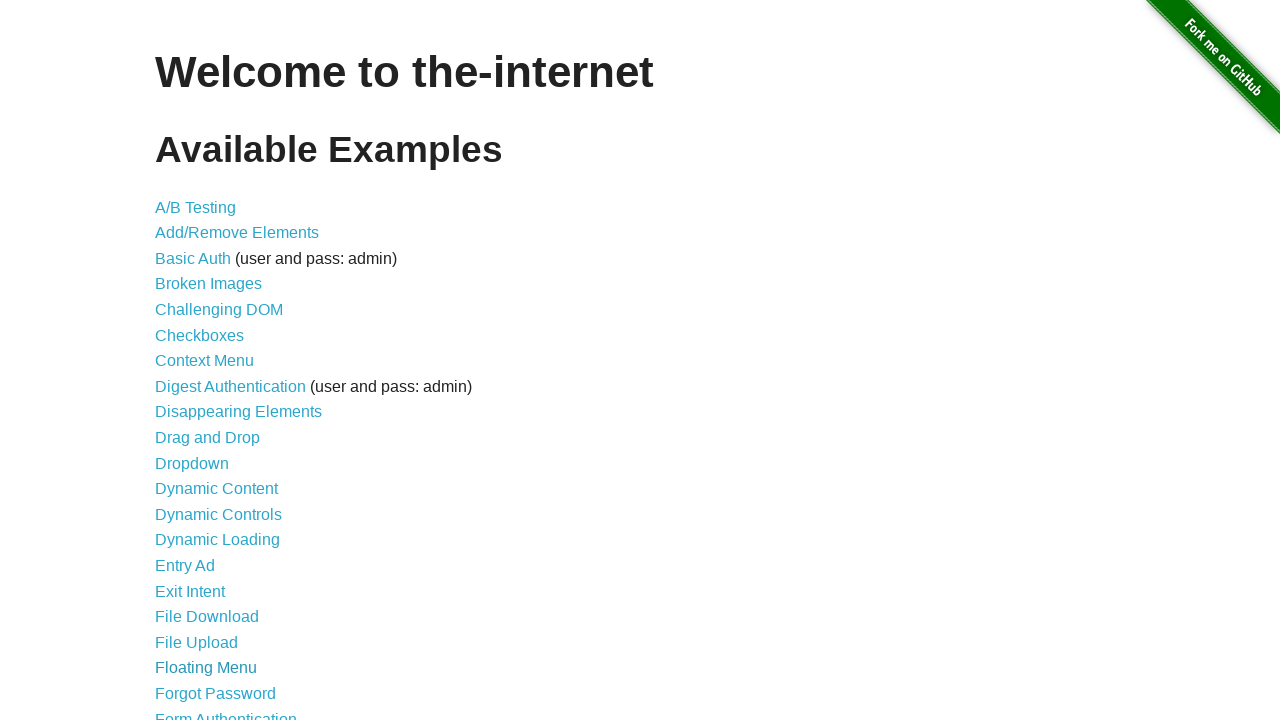